Tests checkbox functionality by verifying checkbox count, randomly selecting and clicking a checkbox on a Selenium practice blog page

Starting URL: http://seleniumpractise.blogspot.com/2016/08/how-to-automate-radio-button-in.html

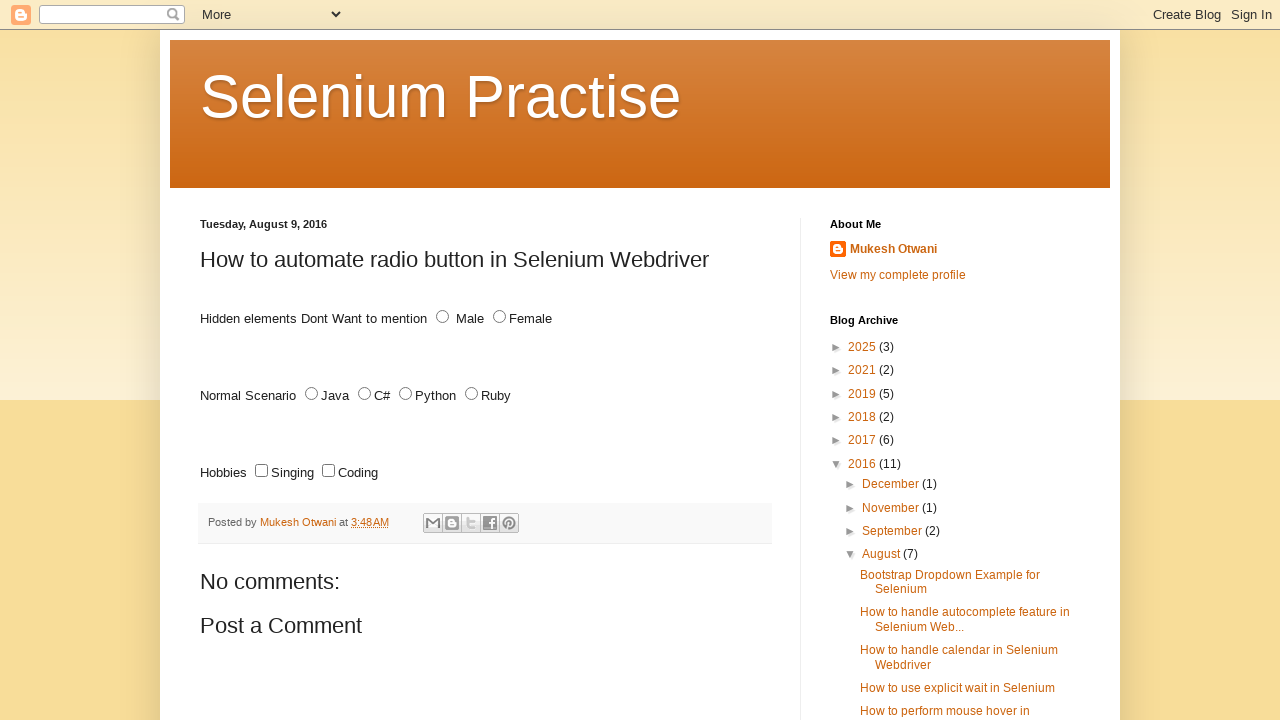

Navigated to Selenium practice blog page for radio button automation
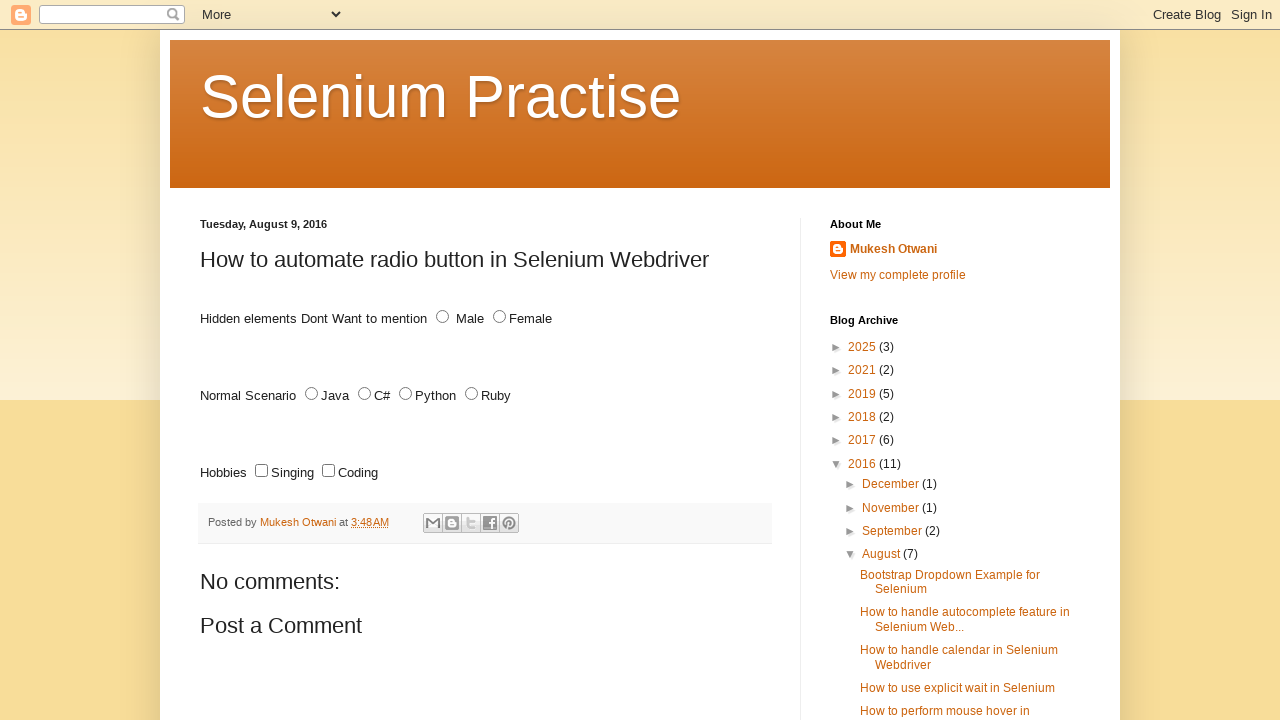

Located all checkboxes with name='lang' and type='checkbox'
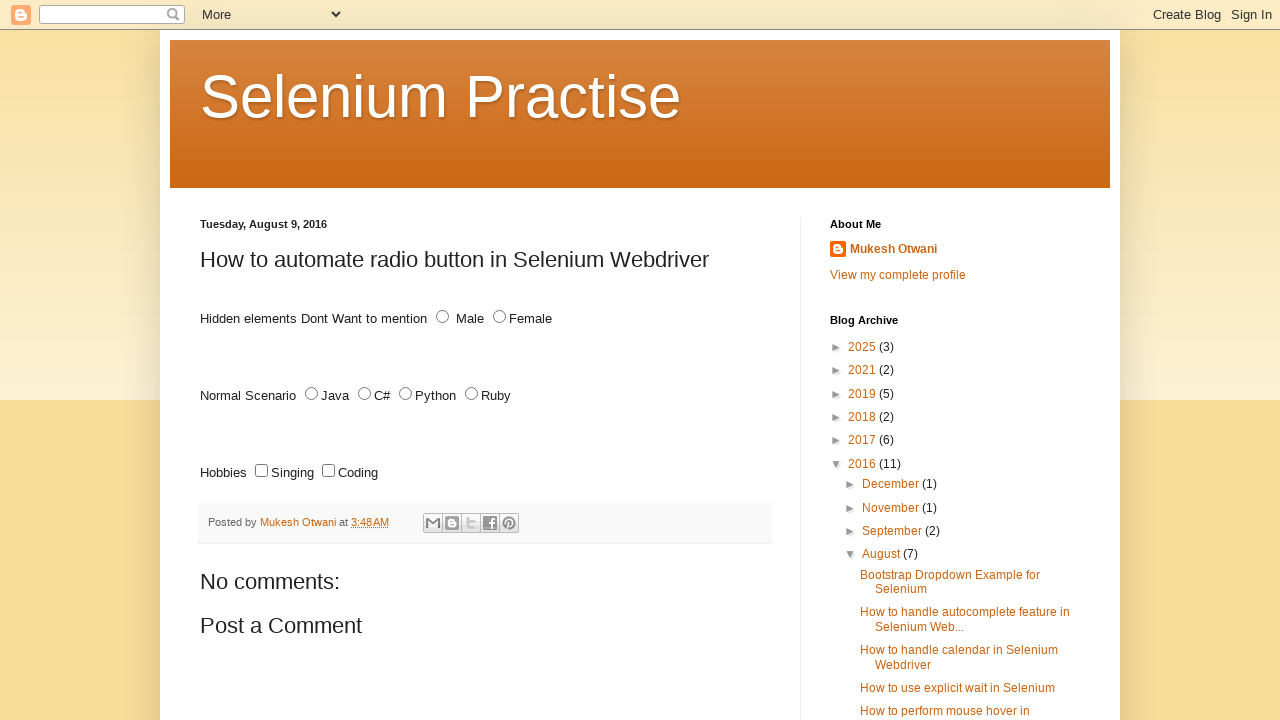

Retrieved checkbox count: 2
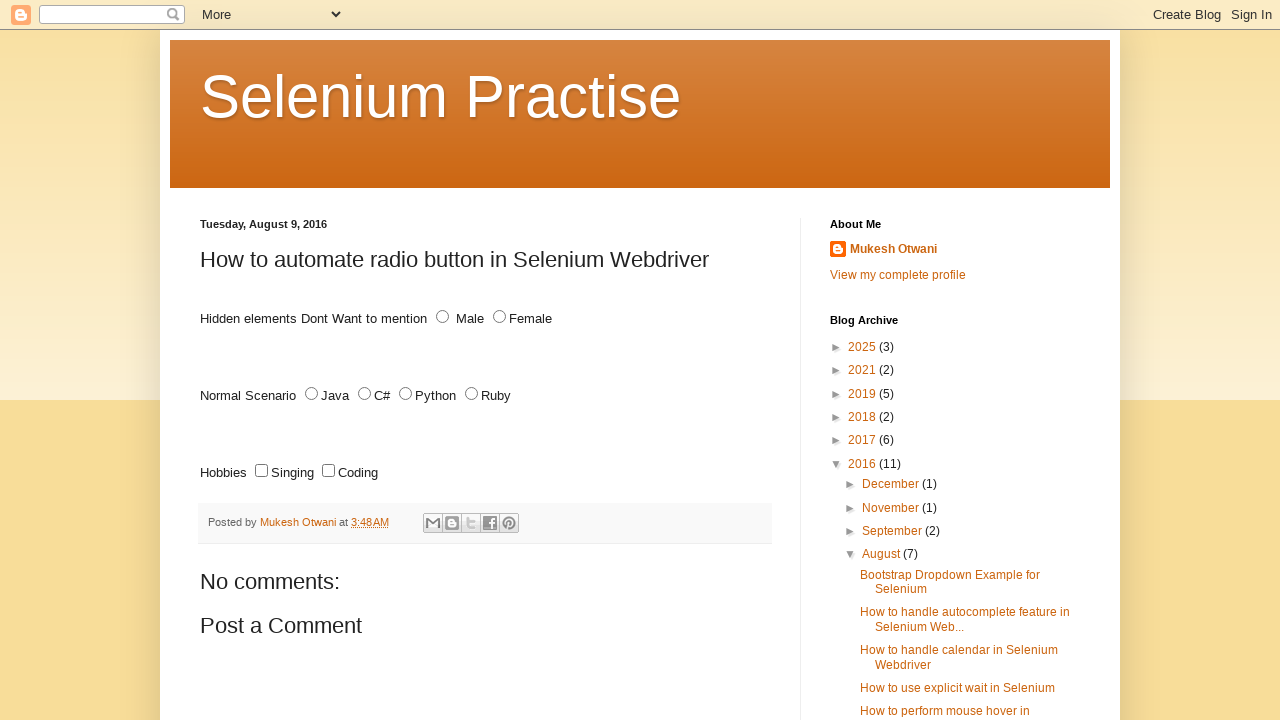

Verified that at least 2 checkboxes exist (found 2)
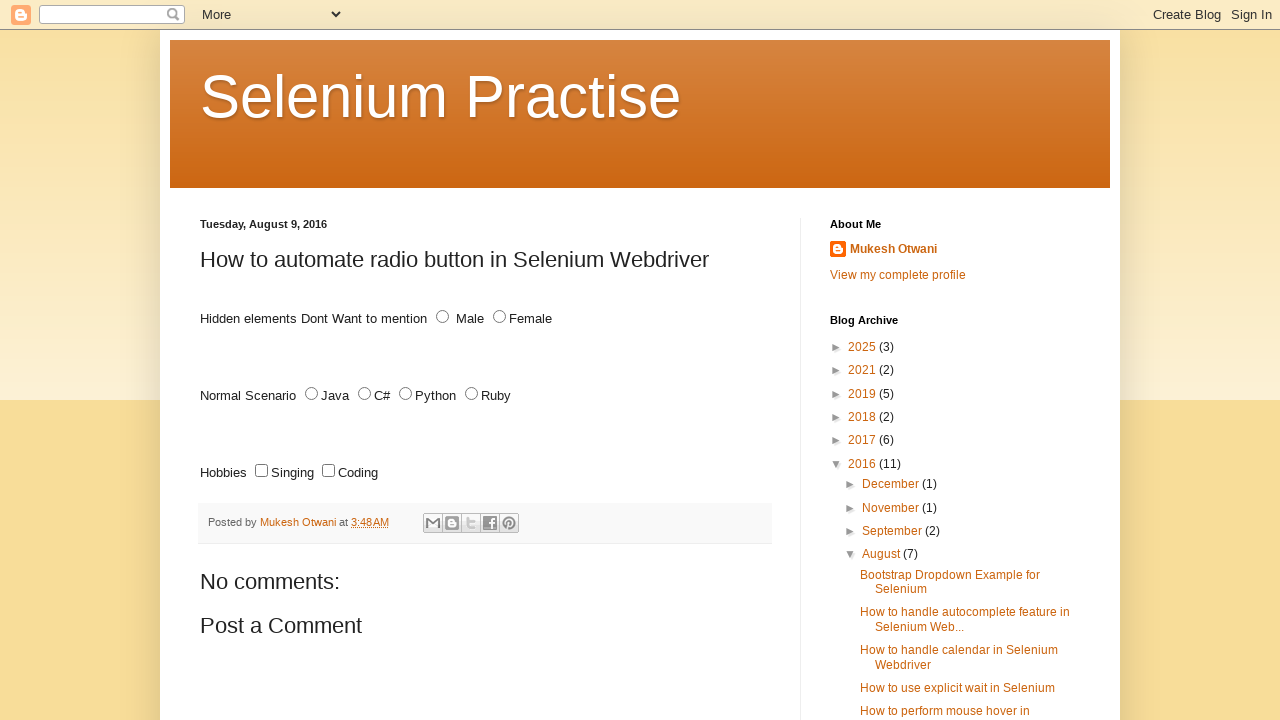

Generated random index 0 for checkbox selection
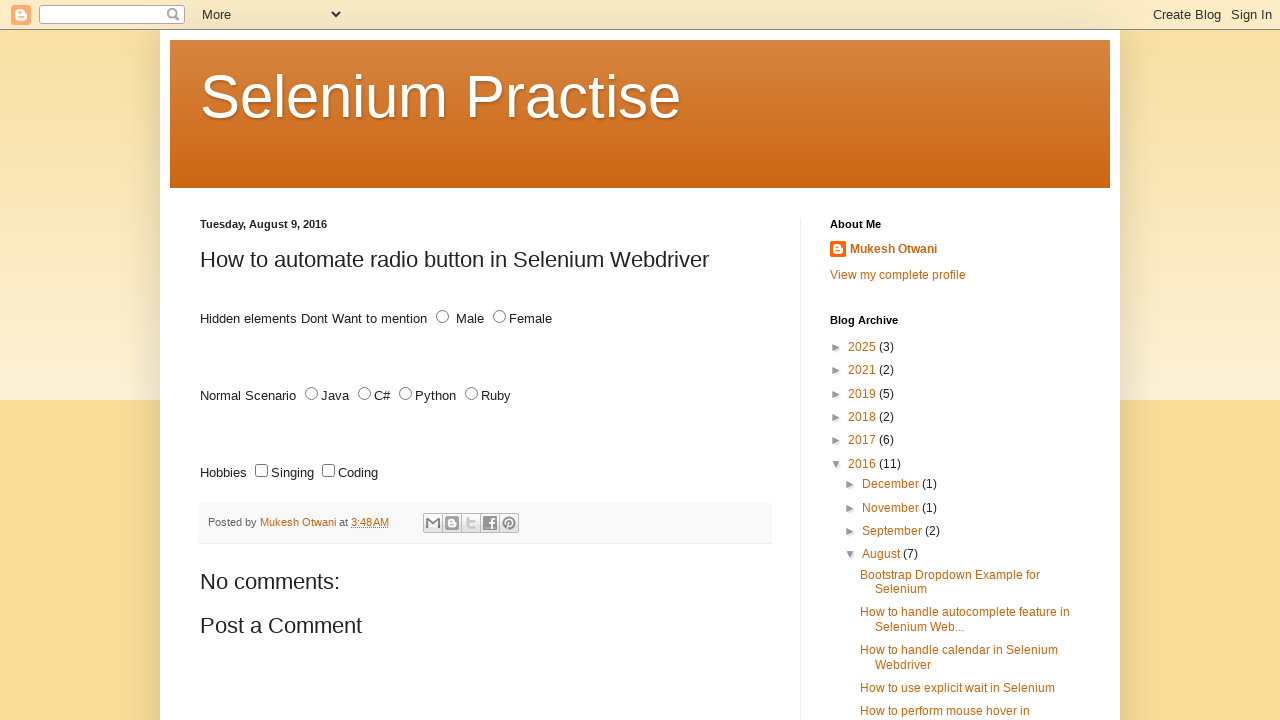

Selected checkbox at index 0
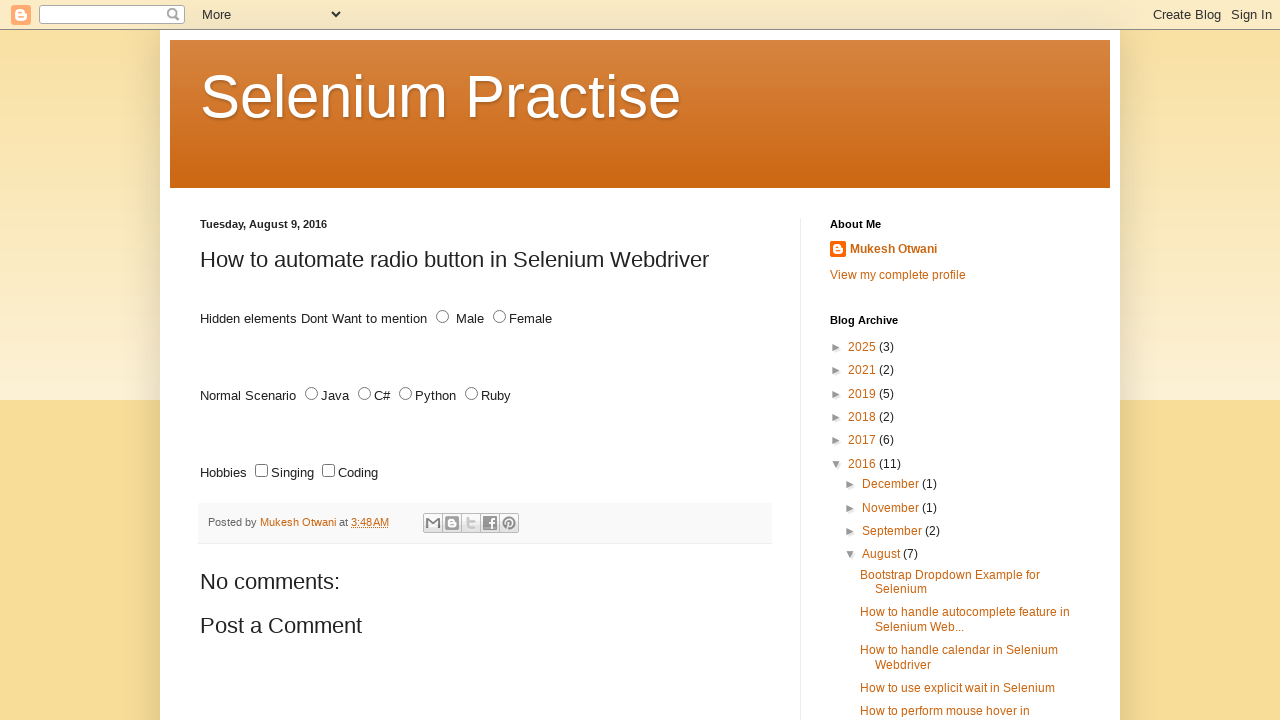

Clicked the randomly selected checkbox at index 0 at (262, 471) on input[name='lang'][type='checkbox'] >> nth=0
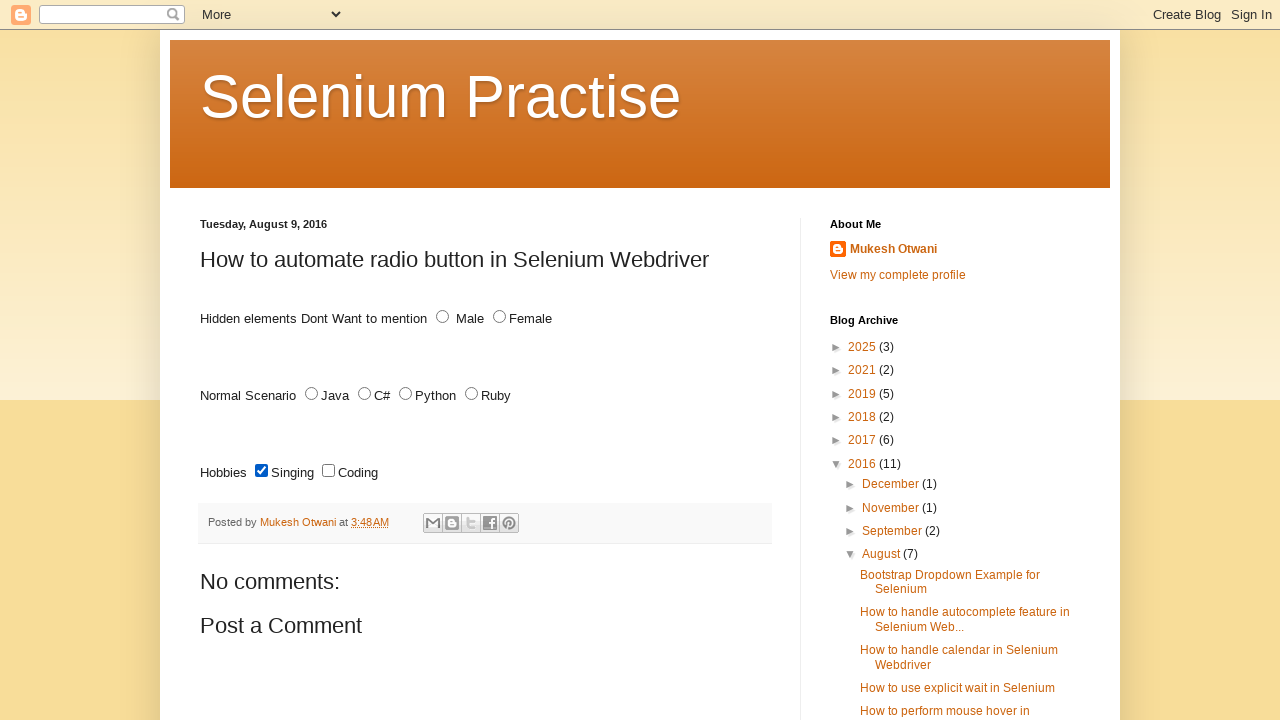

Retrieved value attribute of selected checkbox: None
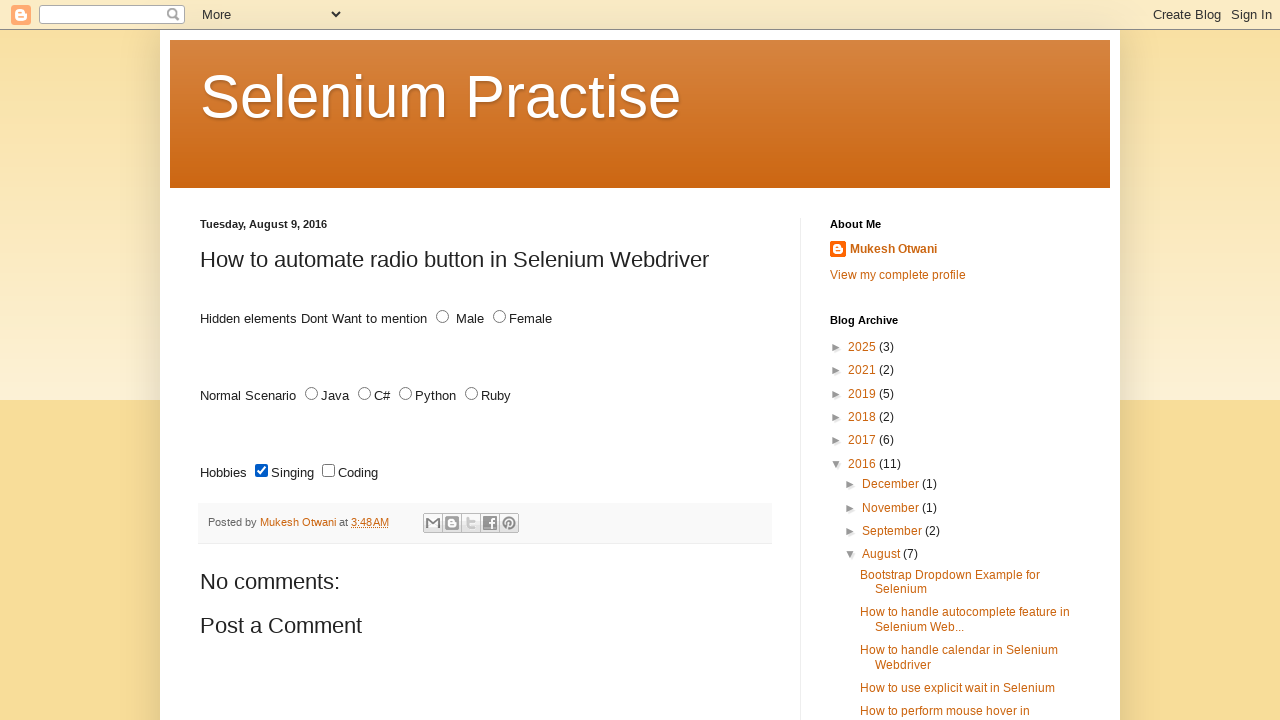

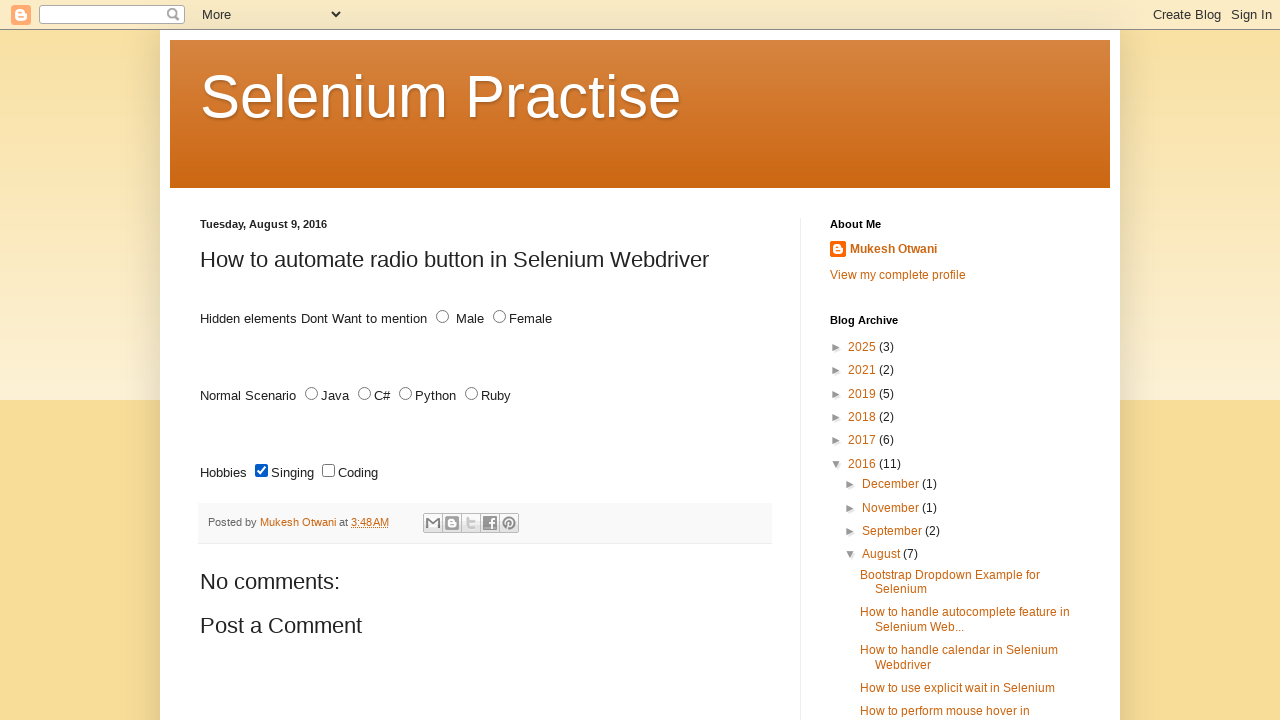